Opens the Snapdeal e-commerce website homepage and waits for it to load.

Starting URL: https://snapdeal.com/

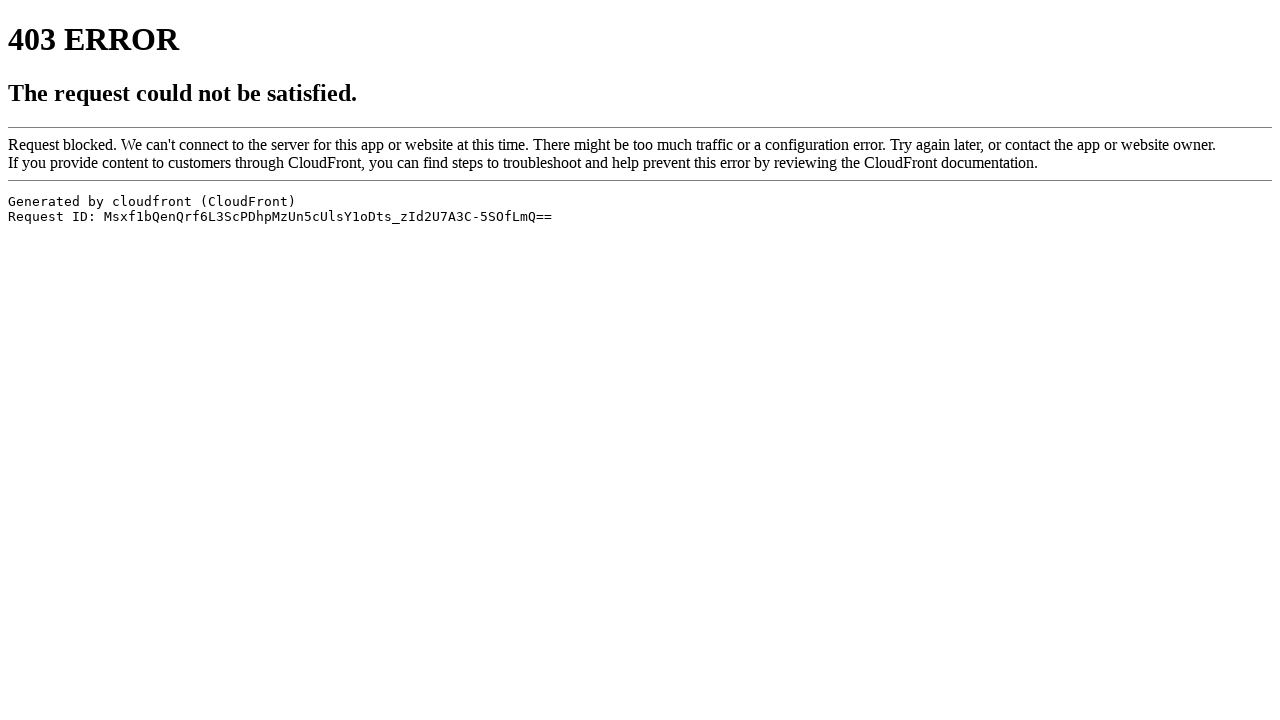

Navigated to Snapdeal homepage
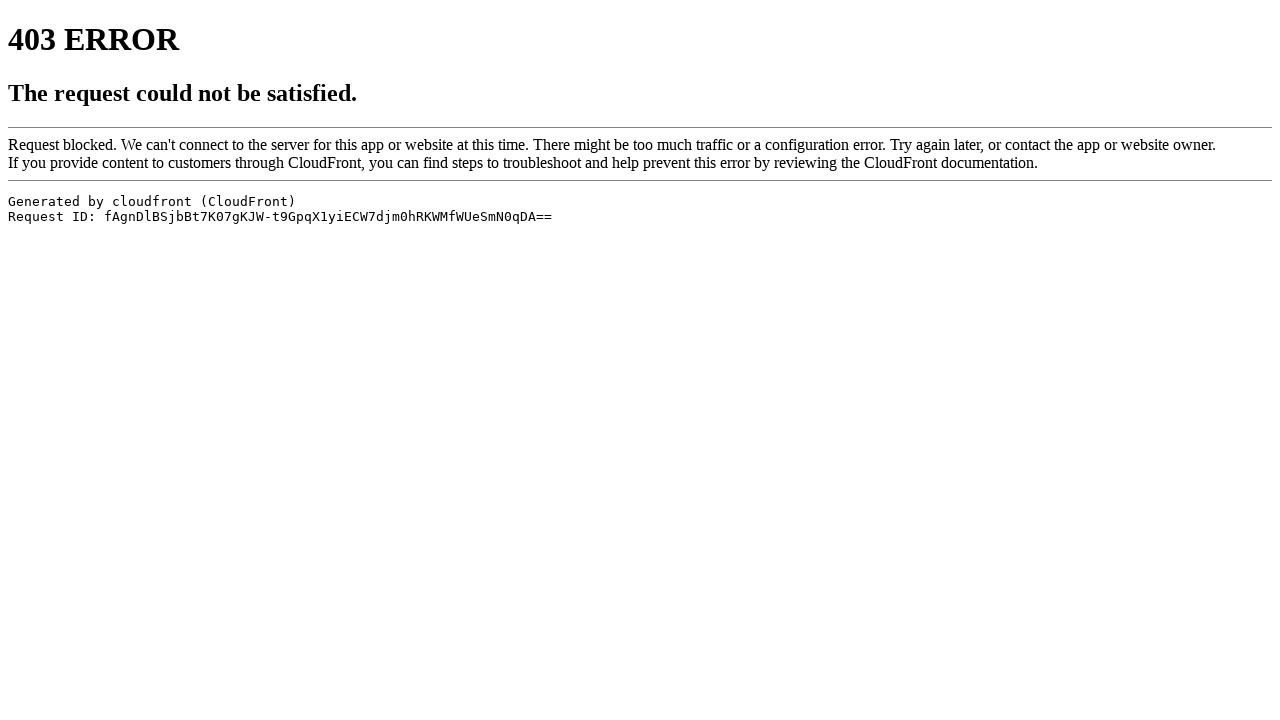

Snapdeal homepage DOM content loaded
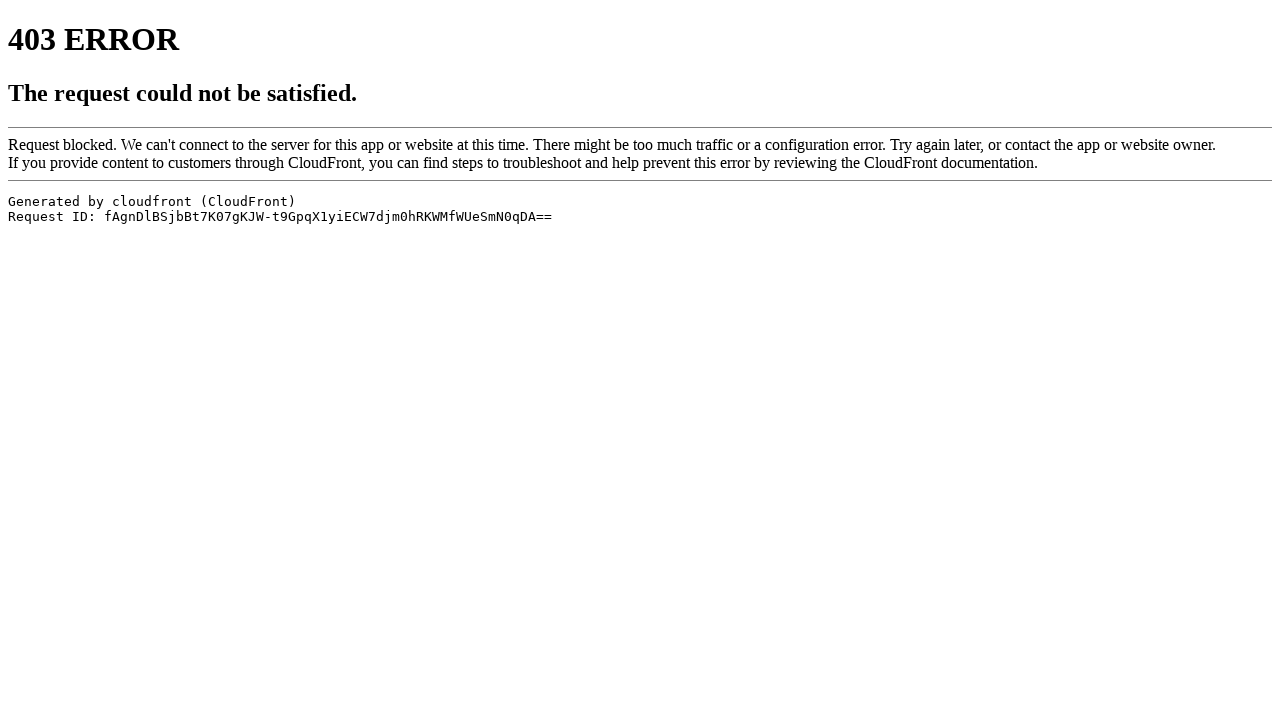

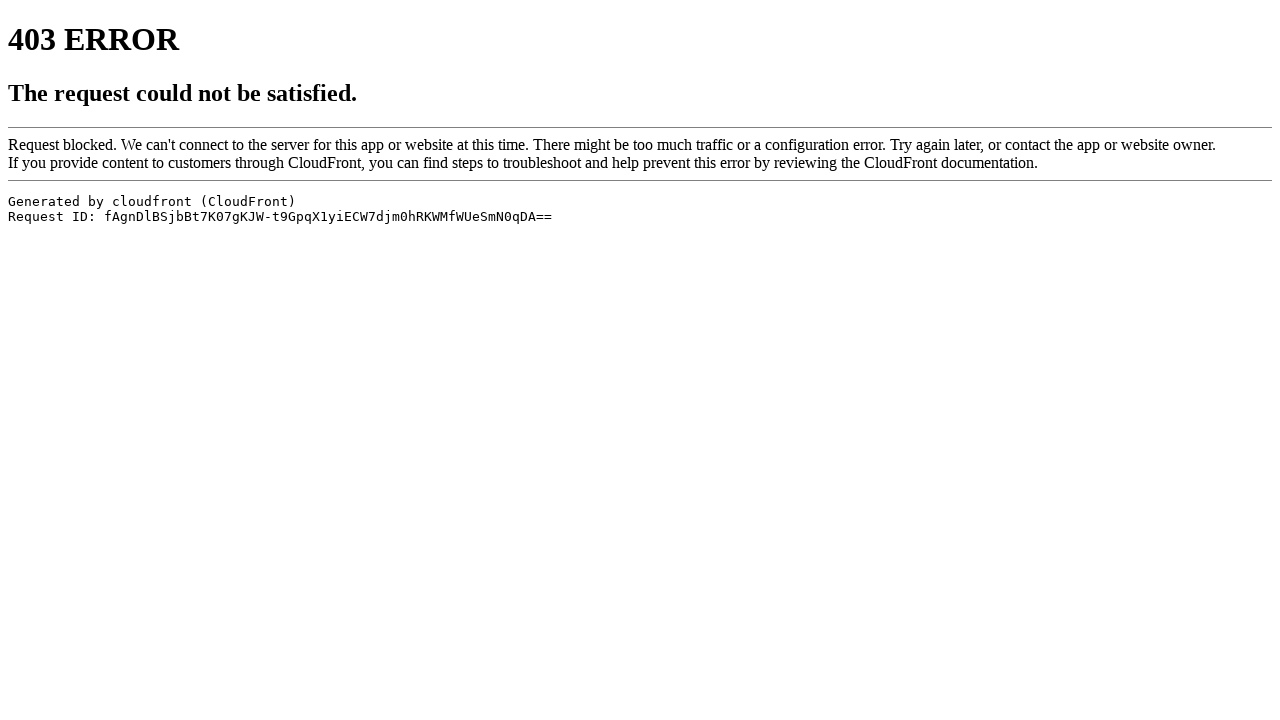